Navigates to APSRTC website, clicks on "Depart On" button, and retrieves specific cell data from the first row of a table

Starting URL: http://www.apsrtconline.in/oprs-web/

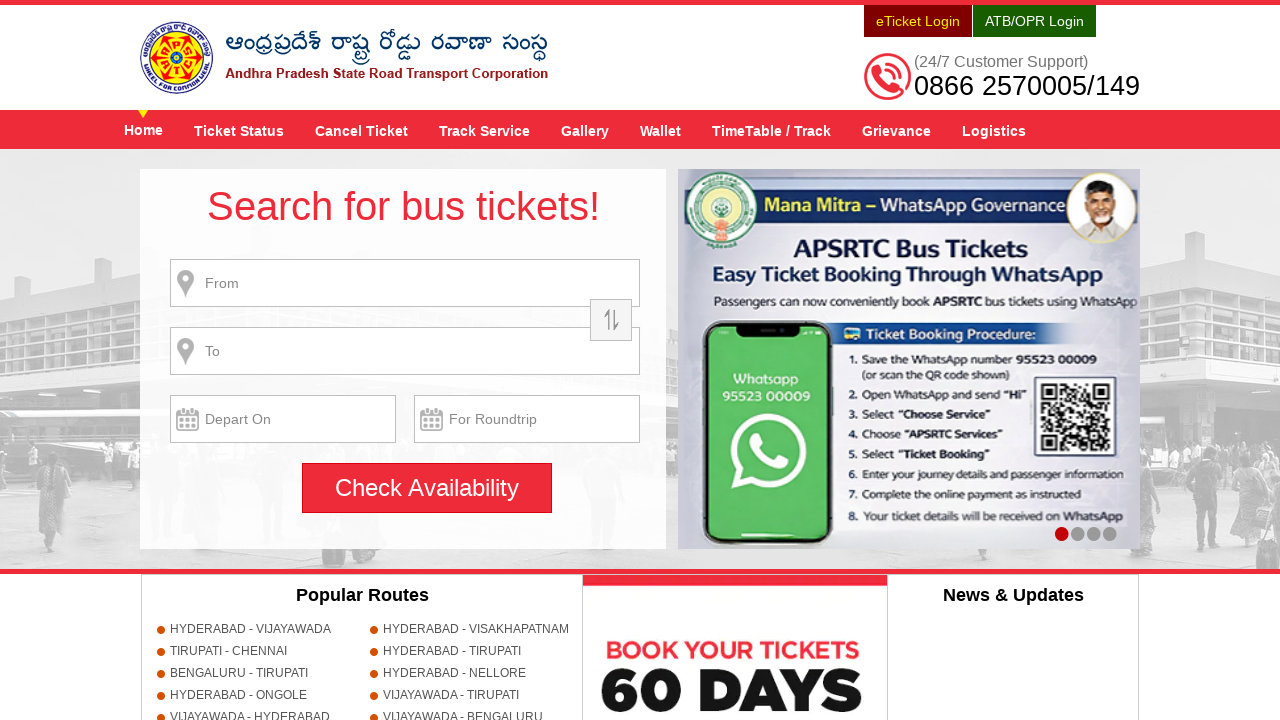

Clicked on 'Depart On' button at (283, 419) on input[value='Depart On']
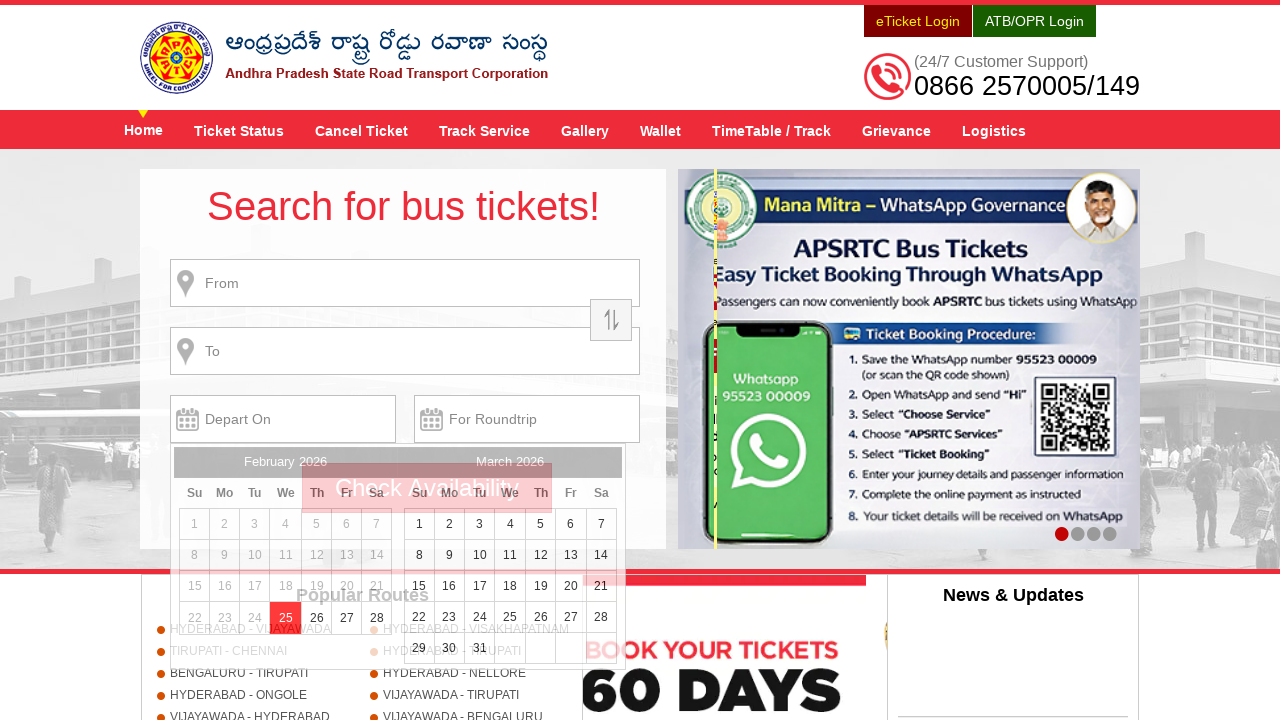

Waited 2 seconds for table to load
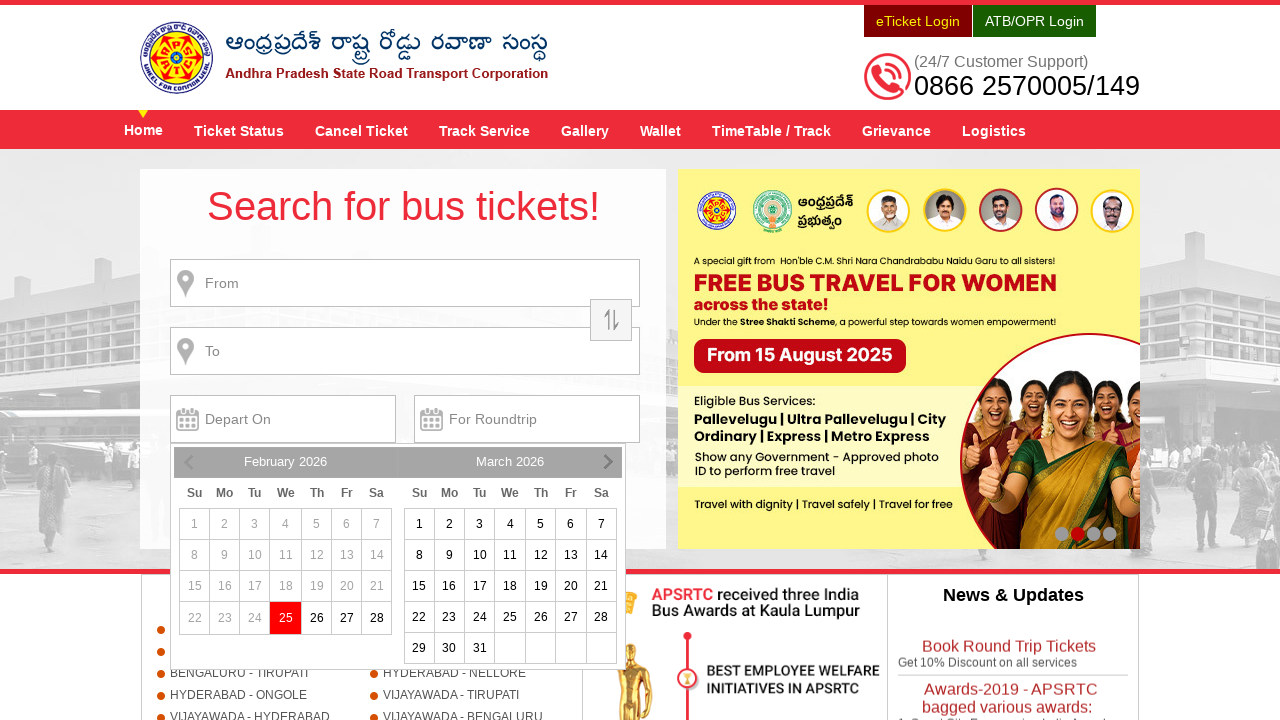

Retrieved data from first row, first column of table
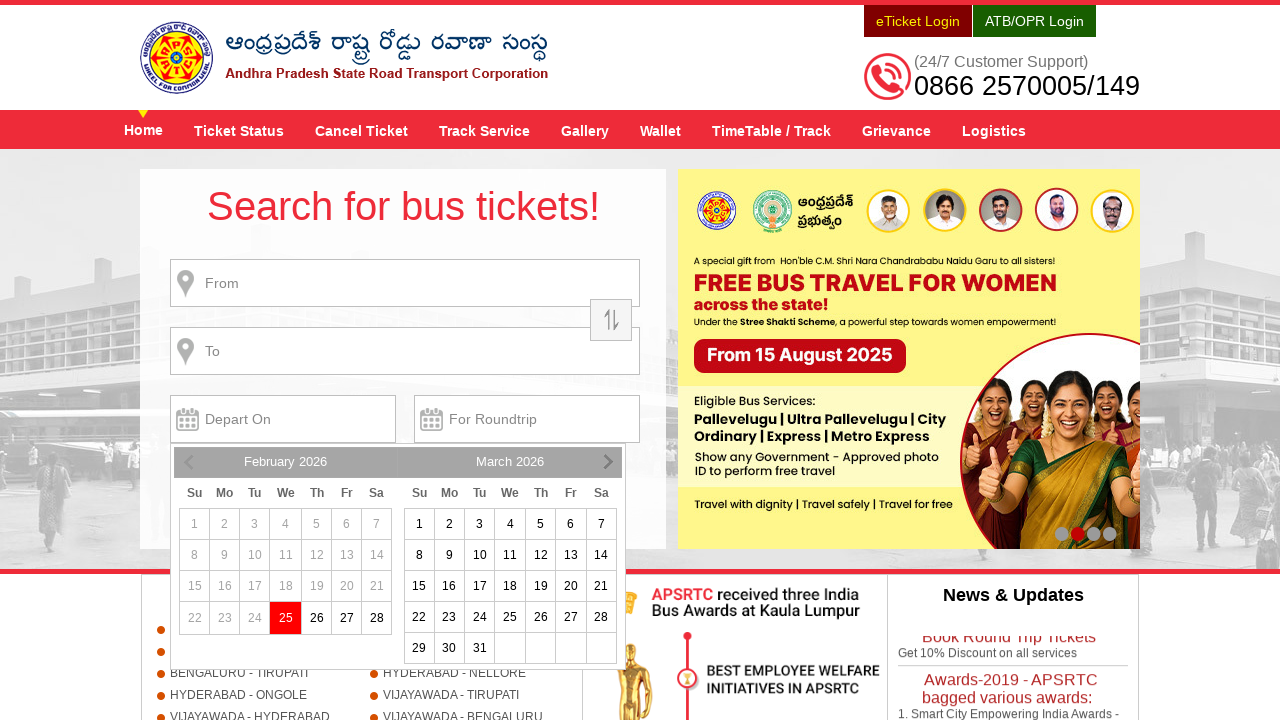

Retrieved data from first row, second column of table
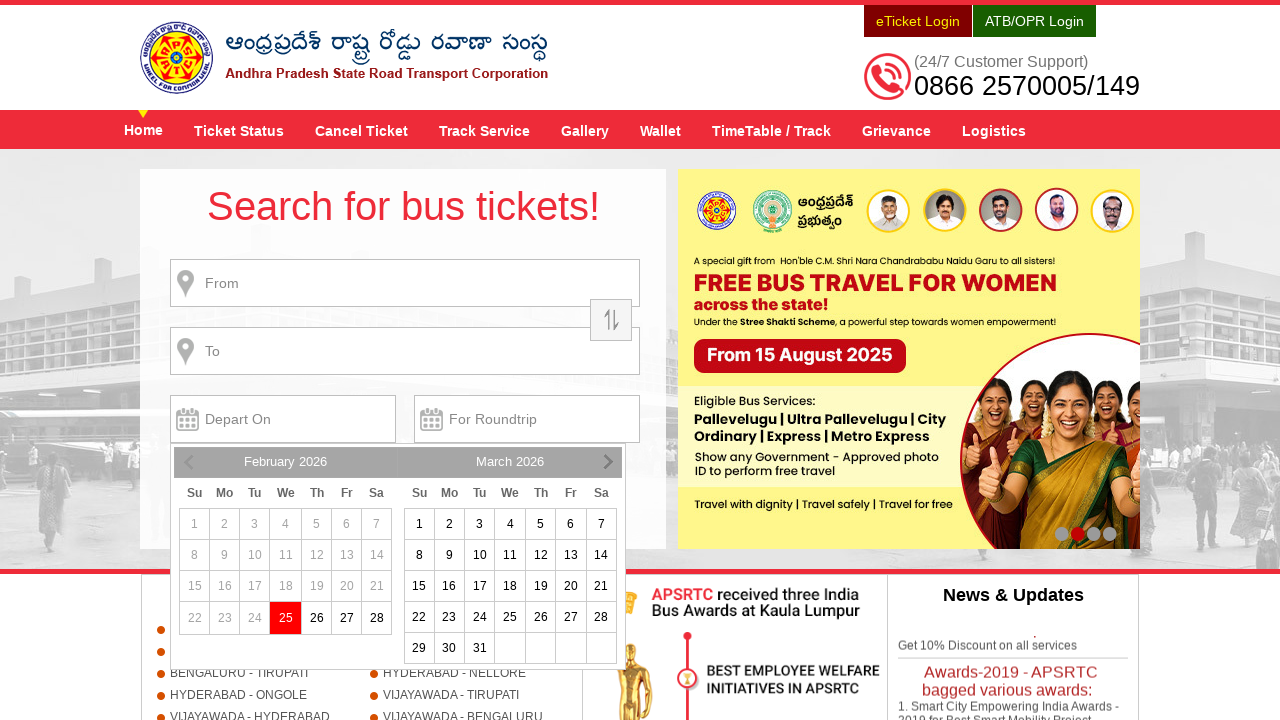

Retrieved data from first row, third column of table
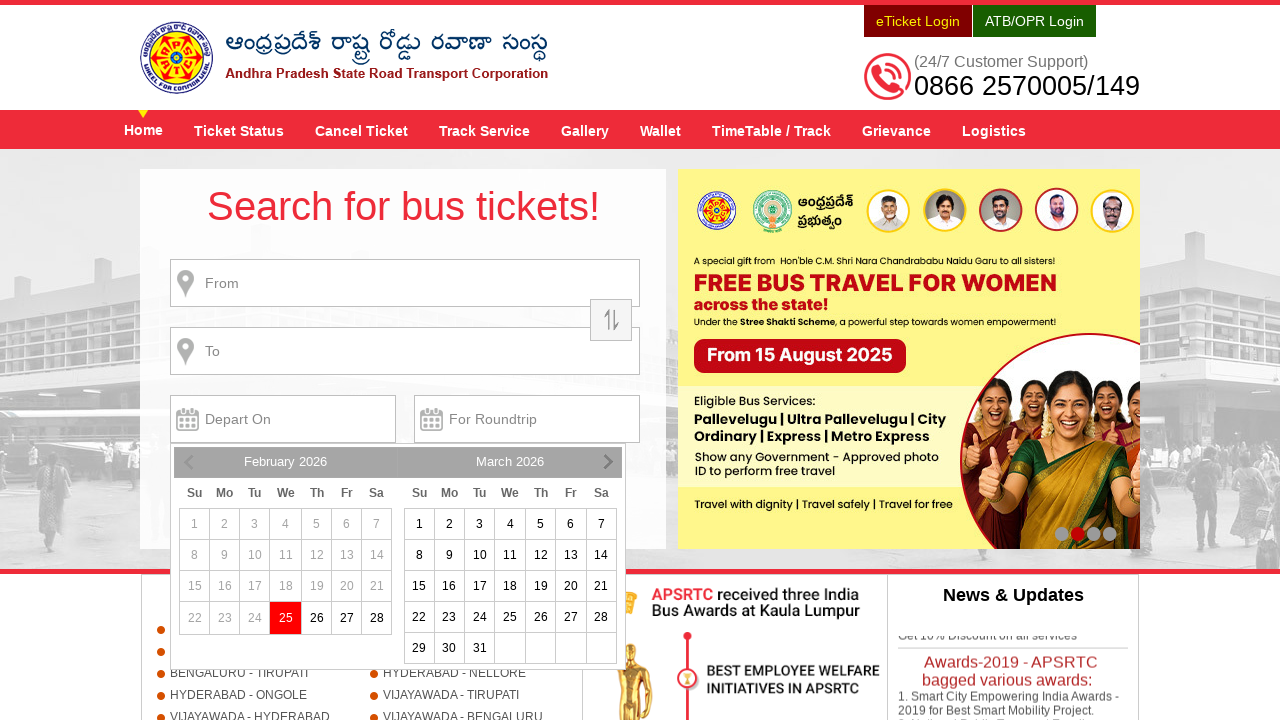

Retrieved data from first row, fourth column of table
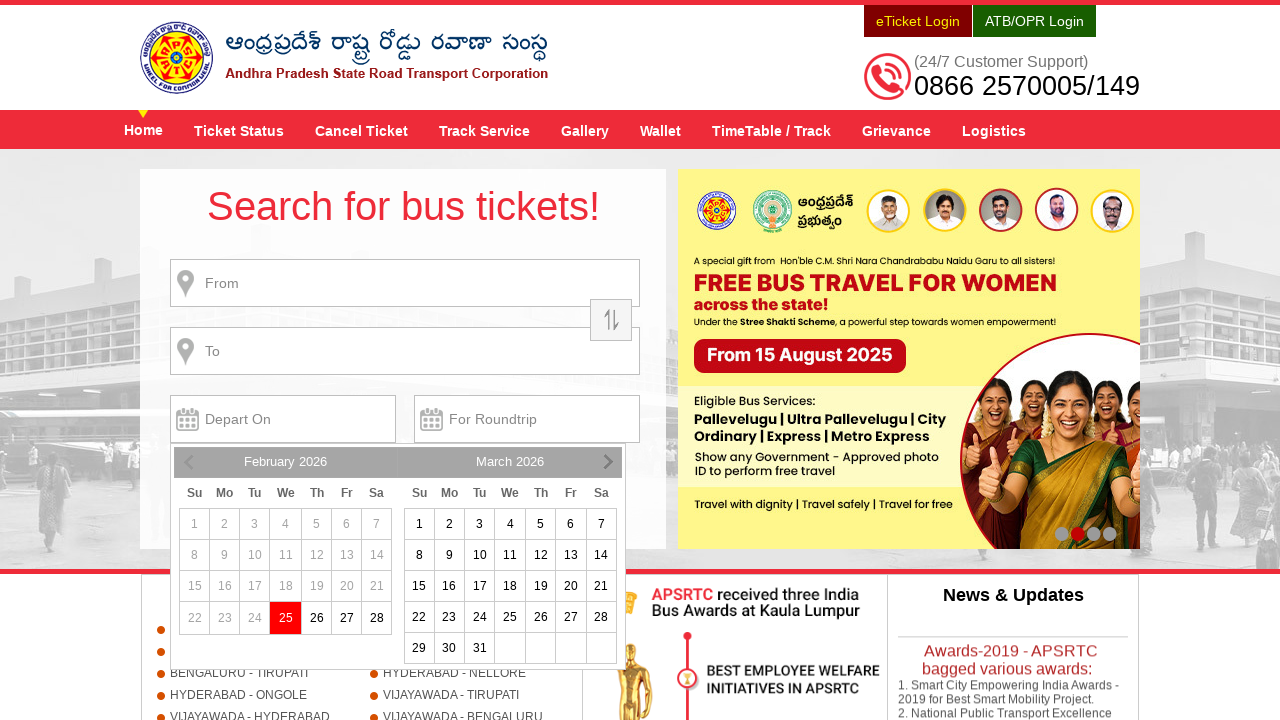

Retrieved data from first row, fifth column of table
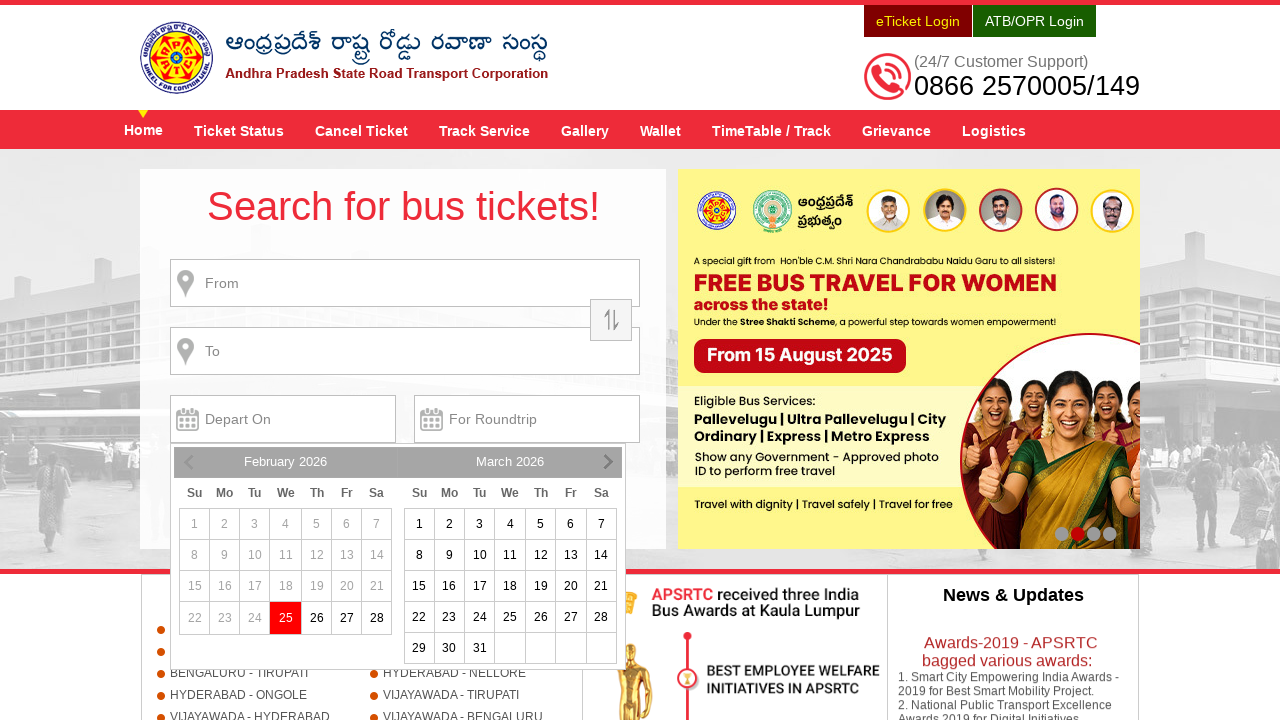

Retrieved data from first row, sixth column of table
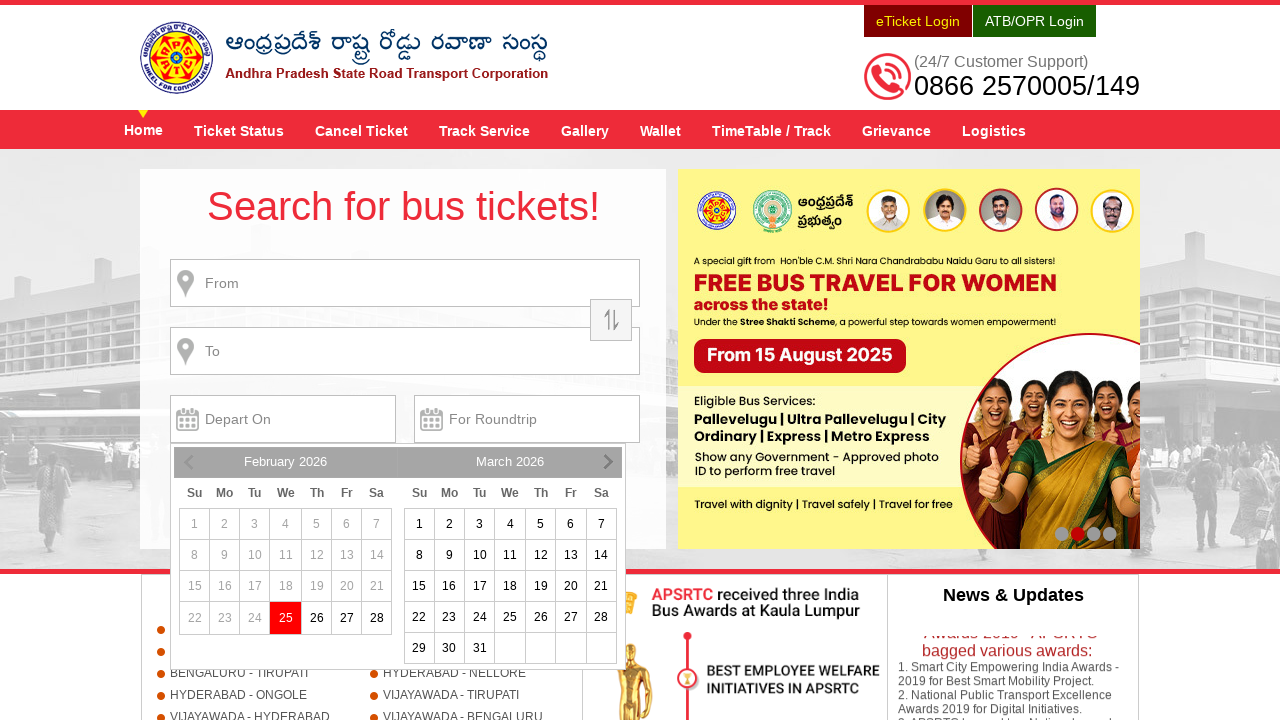

Retrieved data from first row, seventh column of table
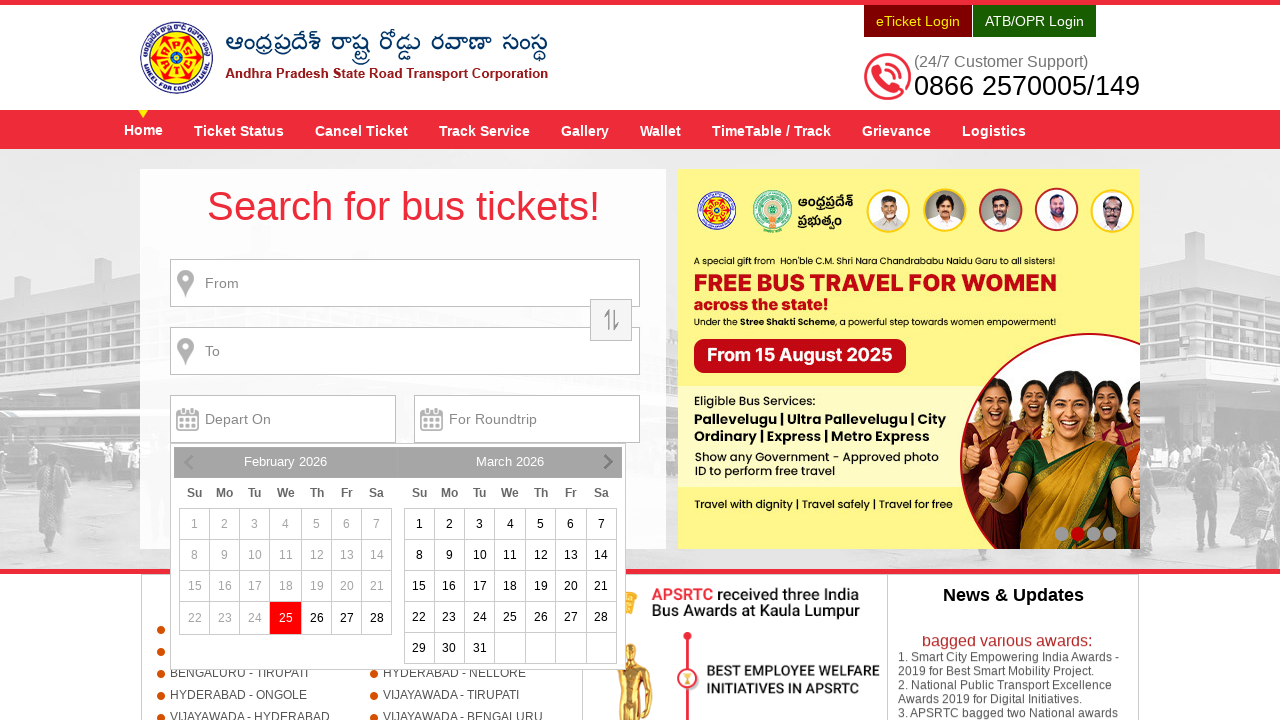

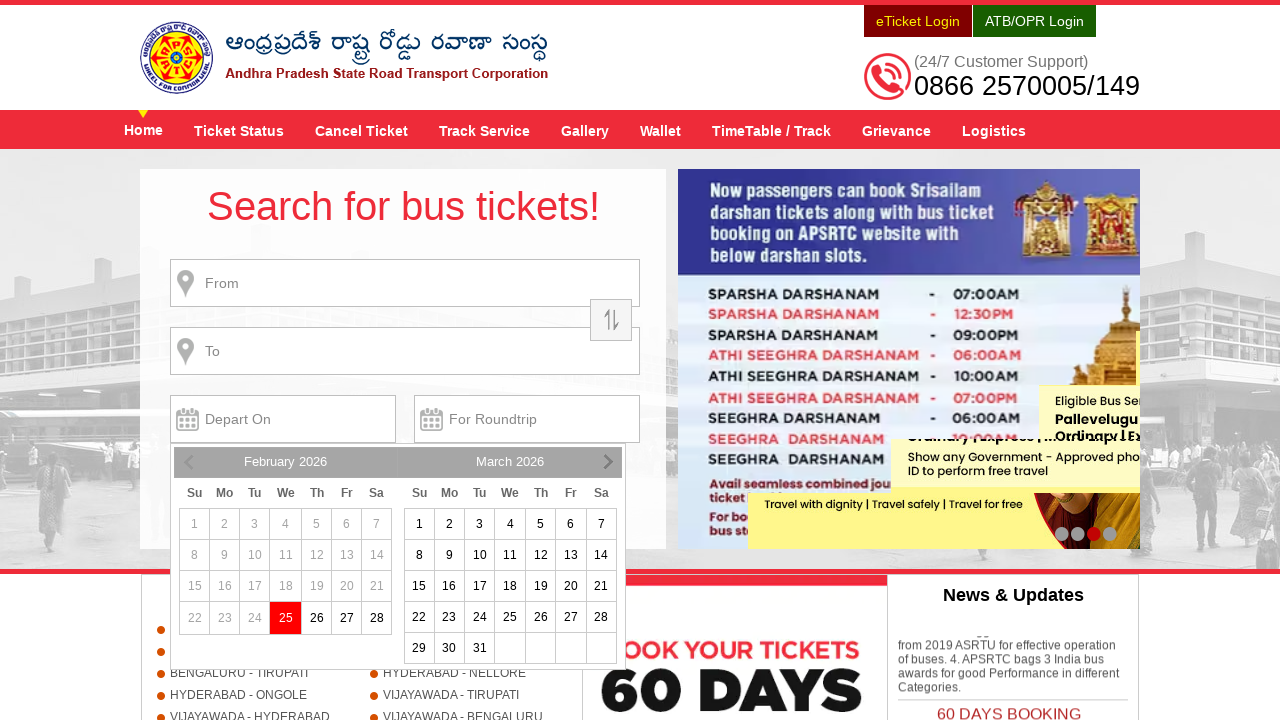